Tests alert handling by filling a name field and accepting an alert dialog

Starting URL: https://rahulshettyacademy.com/AutomationPractice/

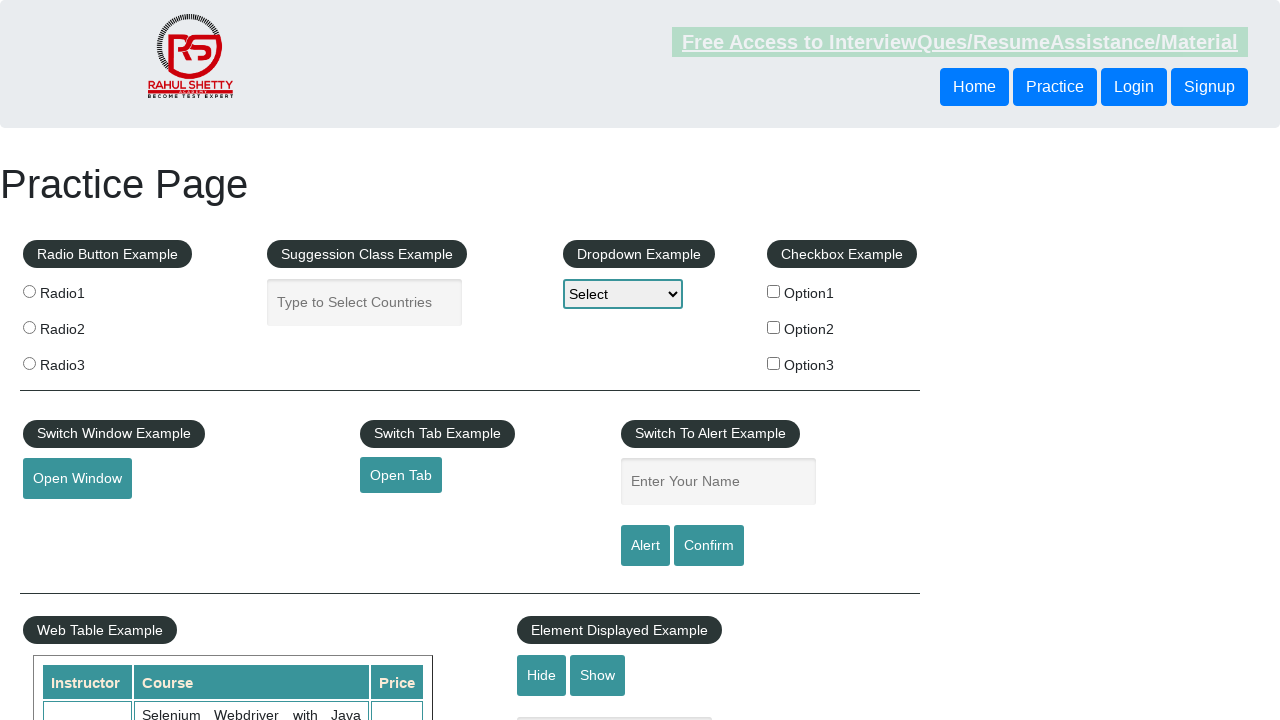

Clicked on name field at (718, 482) on #name
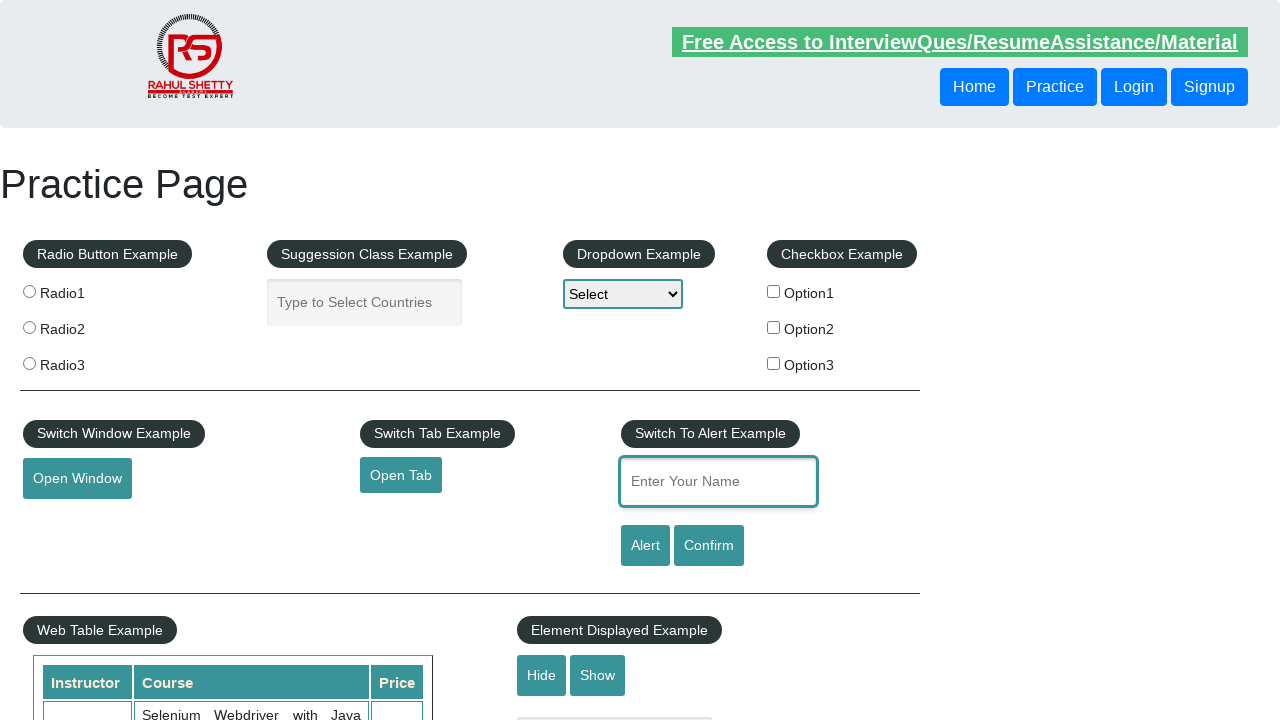

Filled name field with 'shruti' on #name
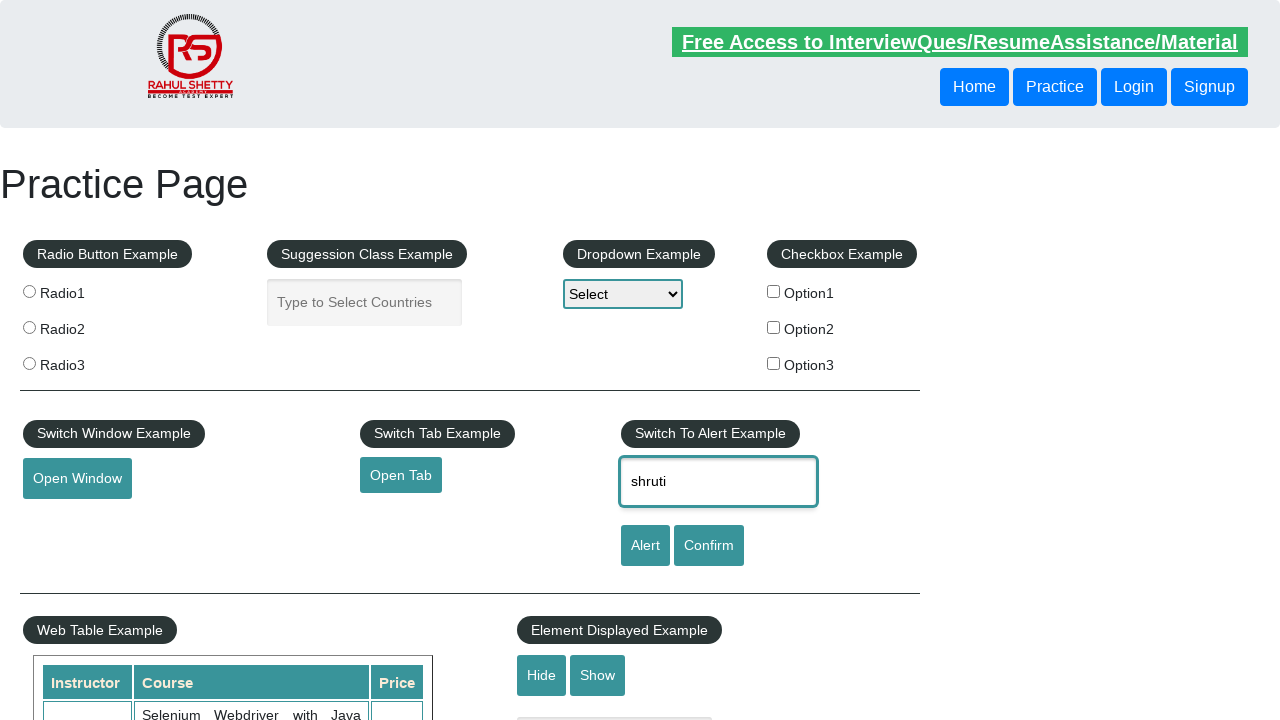

Clicked alert button at (645, 546) on #alertbtn
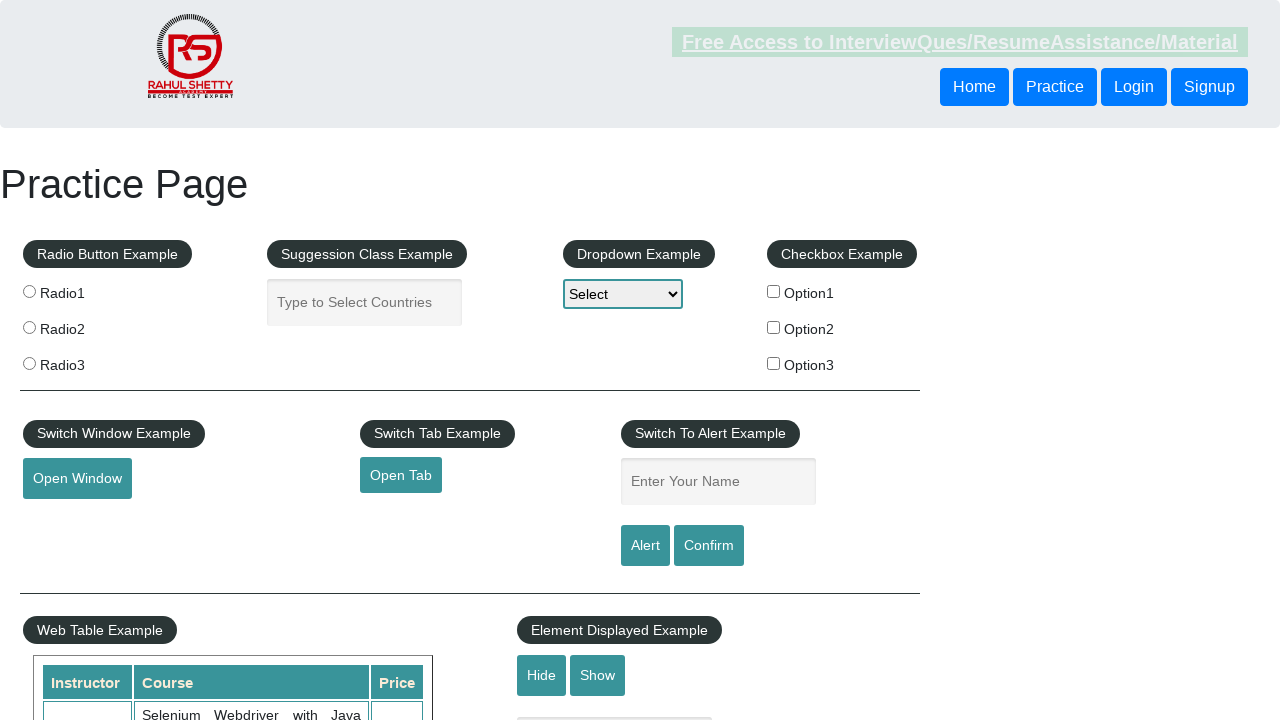

Set up dialog handler to accept alert
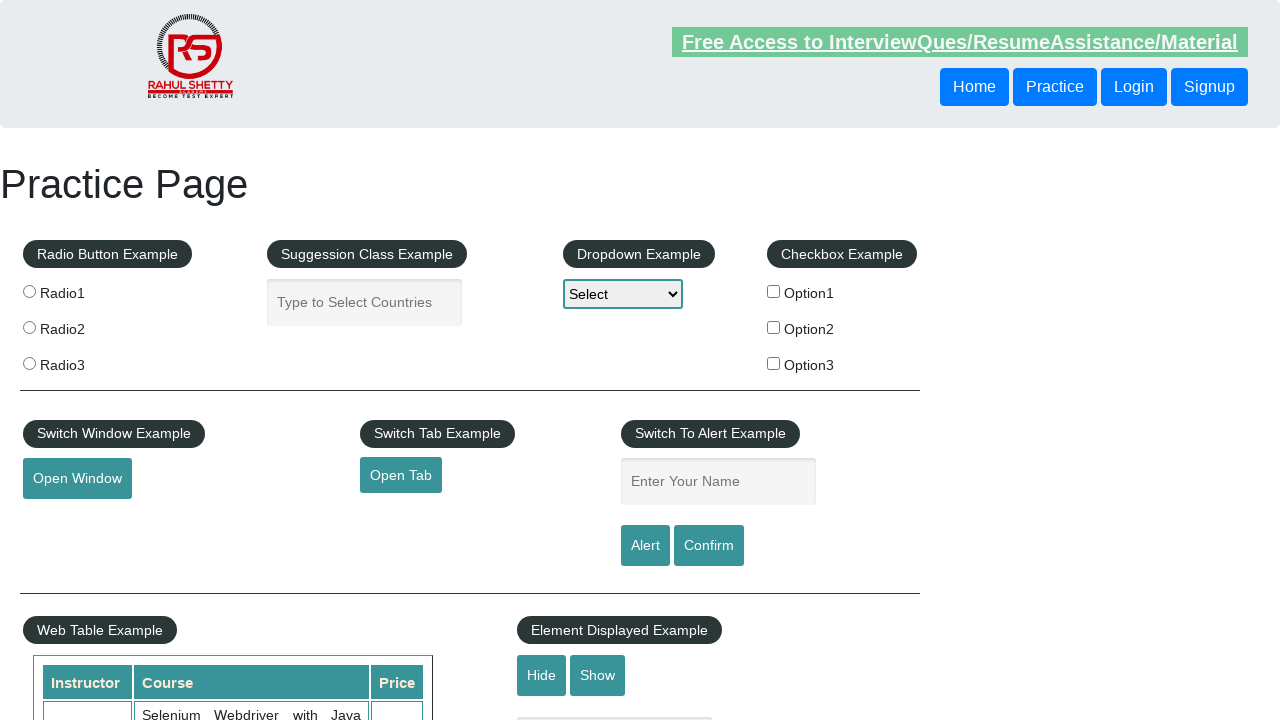

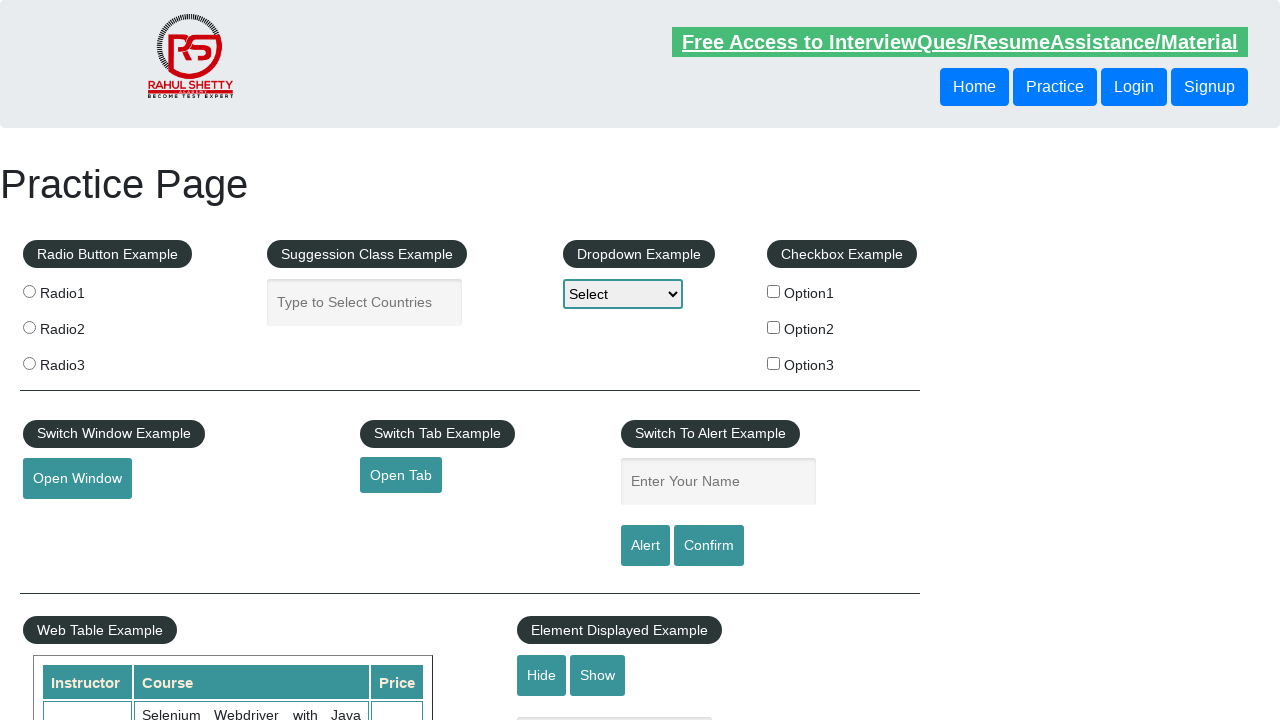